Tests dynamic element creation and deletion by clicking "Add Element" button to create a delete button, then clicking the delete button to remove it

Starting URL: https://the-internet.herokuapp.com/add_remove_elements/

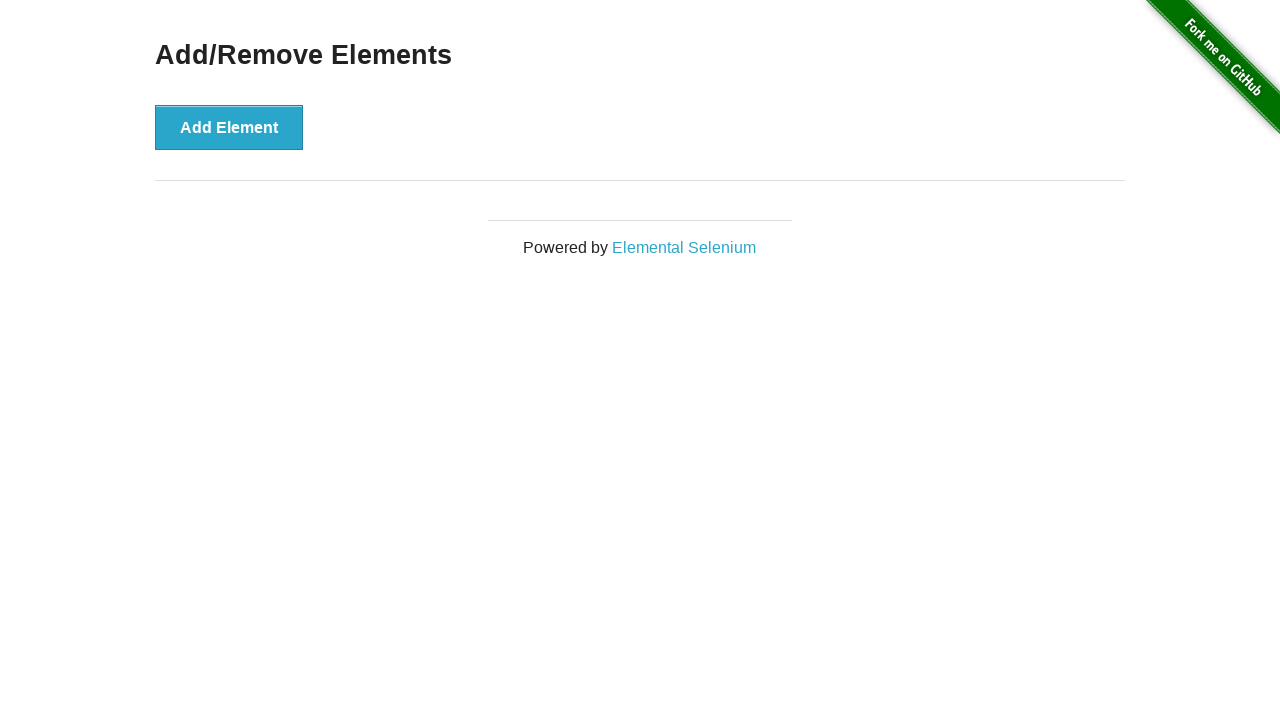

Clicked 'Add Element' button to create a new delete button at (229, 127) on xpath=//*[contains(text(),'Add Element')]
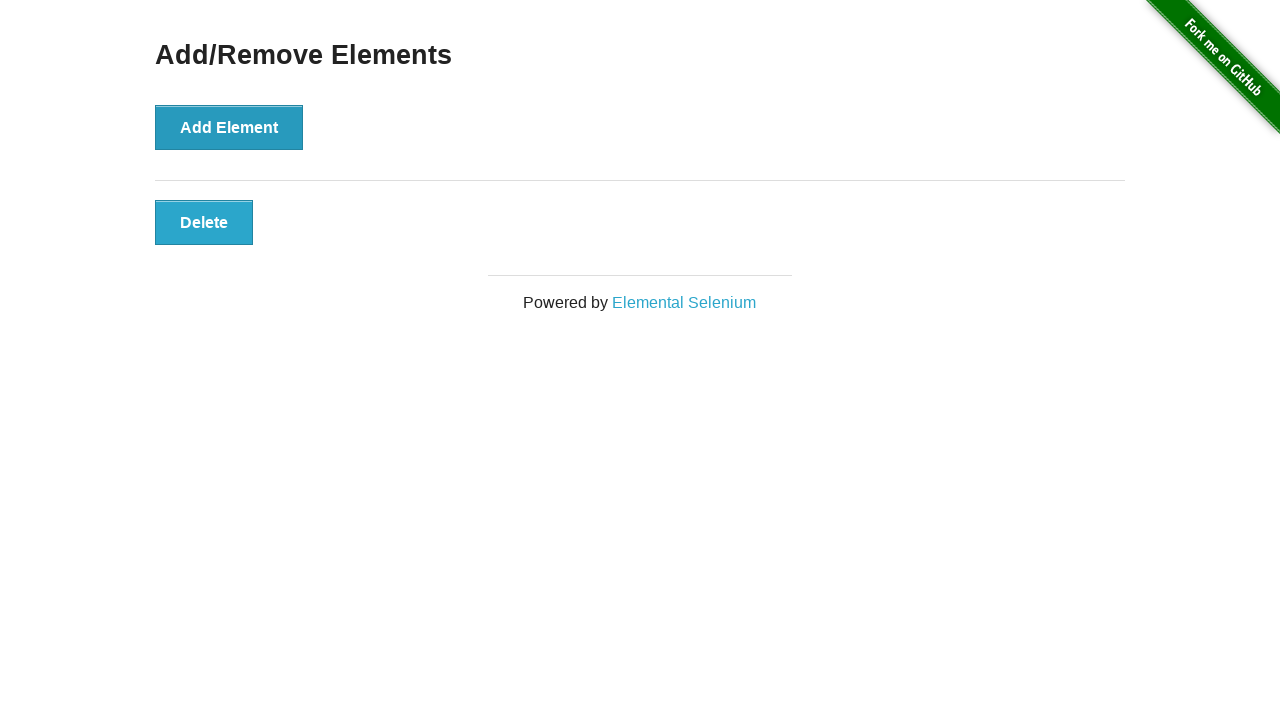

Delete button appeared after adding element
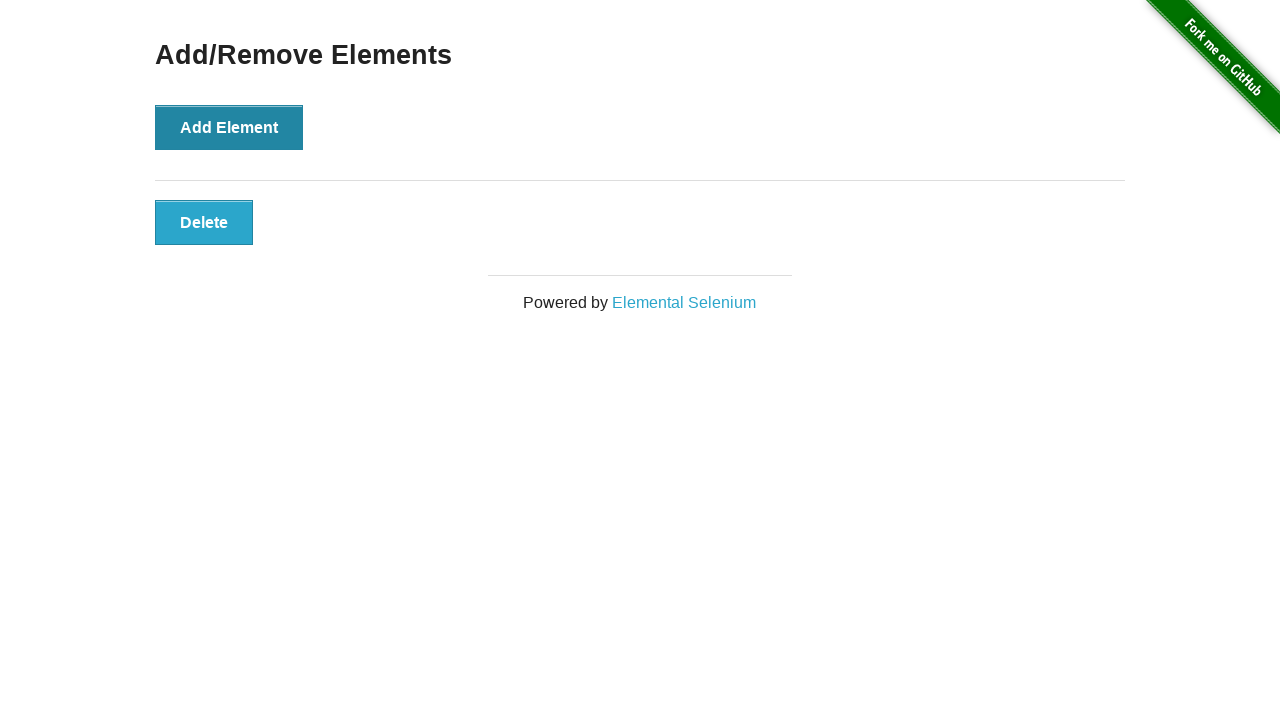

Clicked delete button to remove the dynamically created element at (204, 222) on xpath=//*[contains(text(),'Delete')]
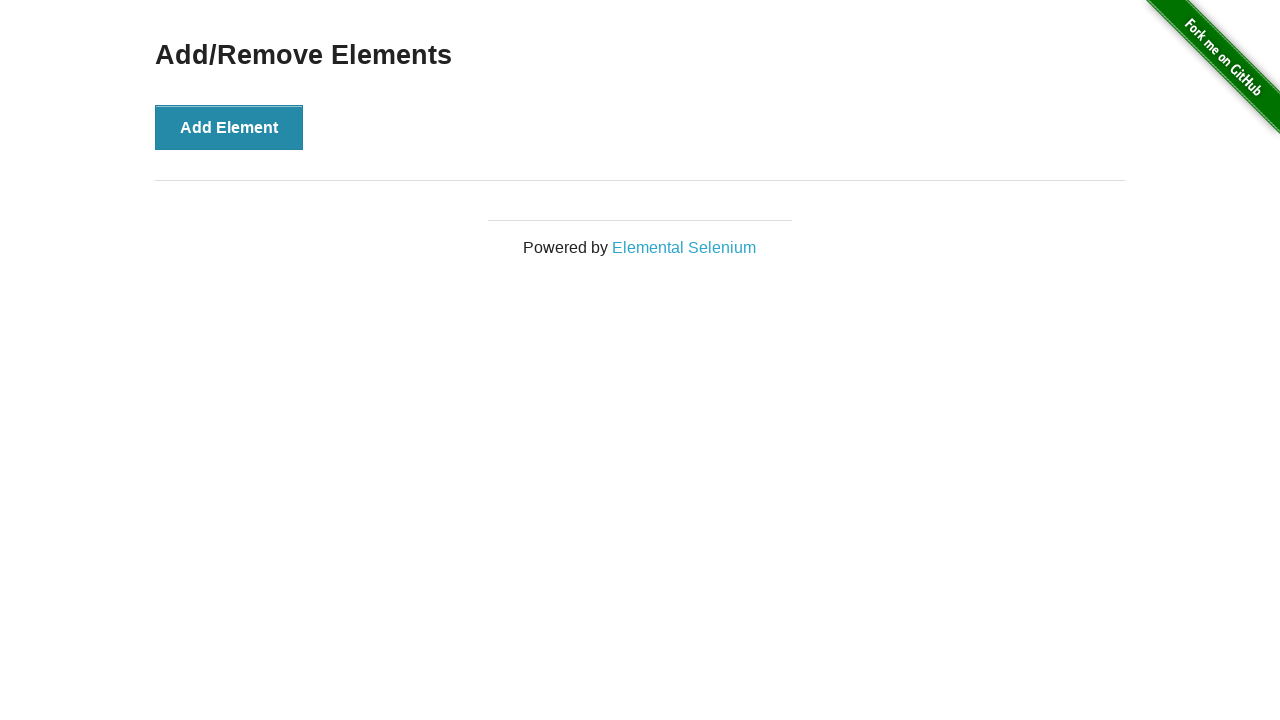

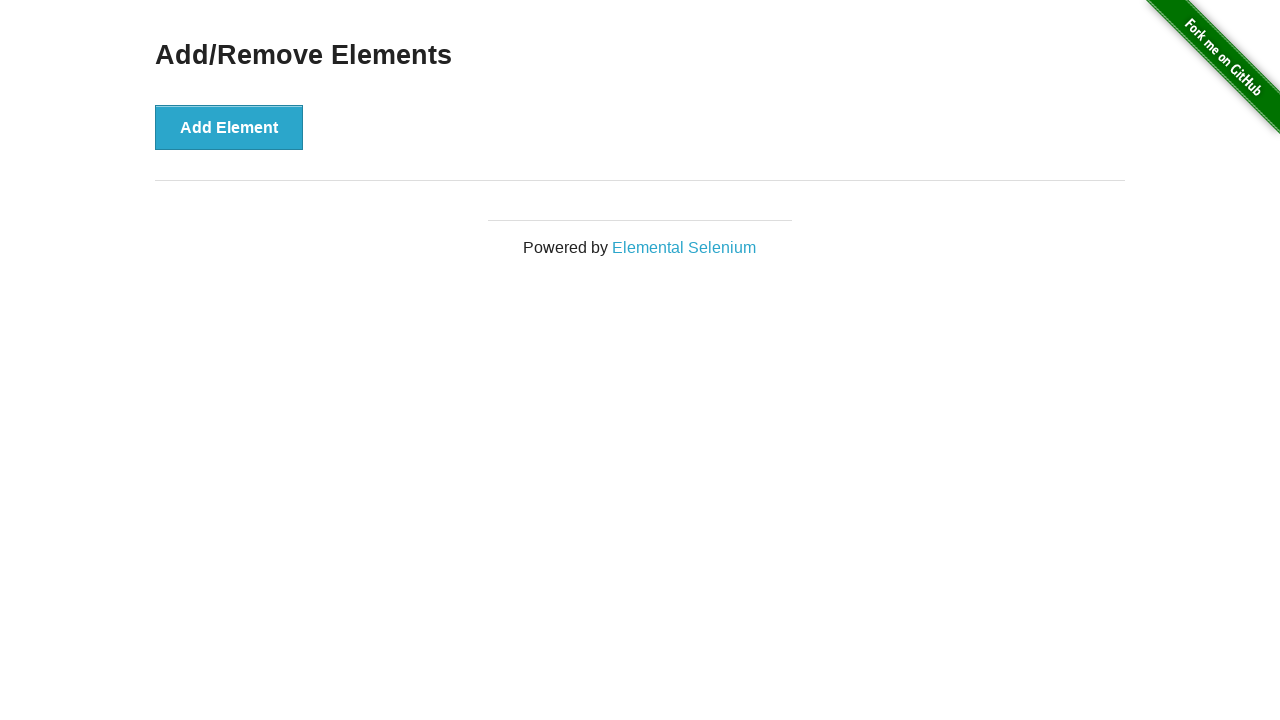